Tests that new todo items are appended to the bottom of the list and the counter displays correctly

Starting URL: https://demo.playwright.dev/todomvc

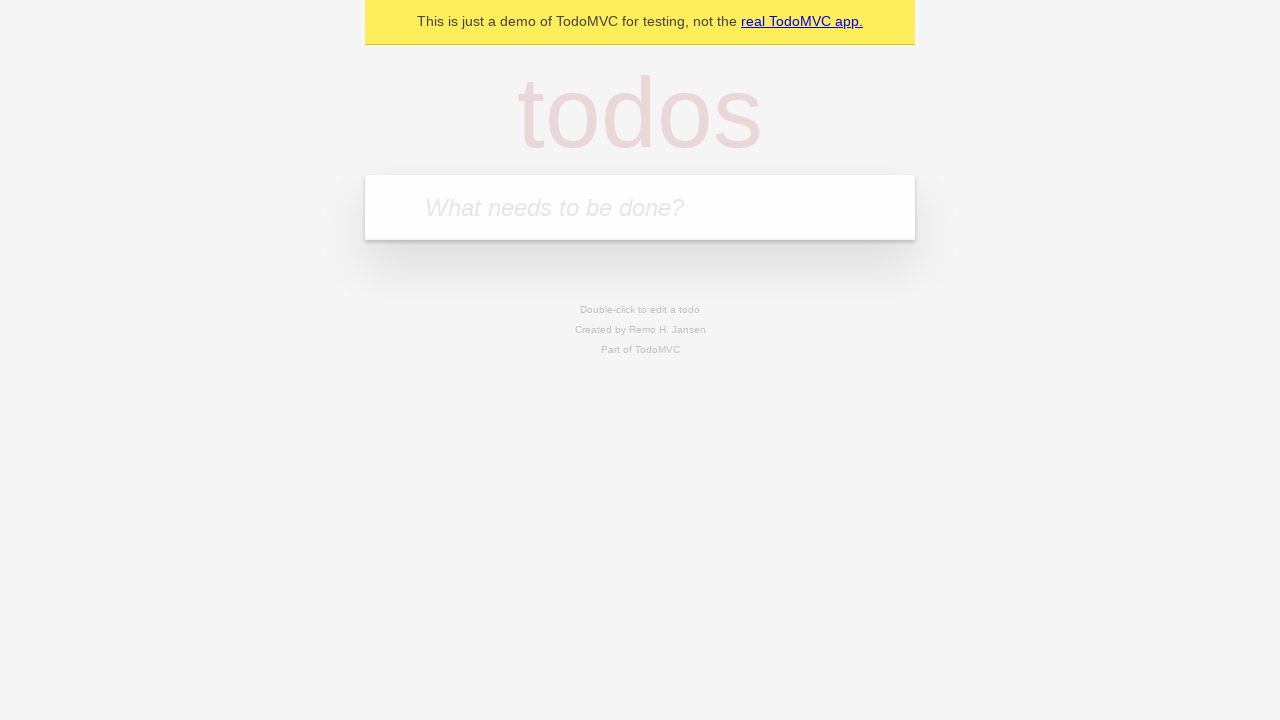

Filled todo input with 'buy some cheese' on internal:attr=[placeholder="What needs to be done?"i]
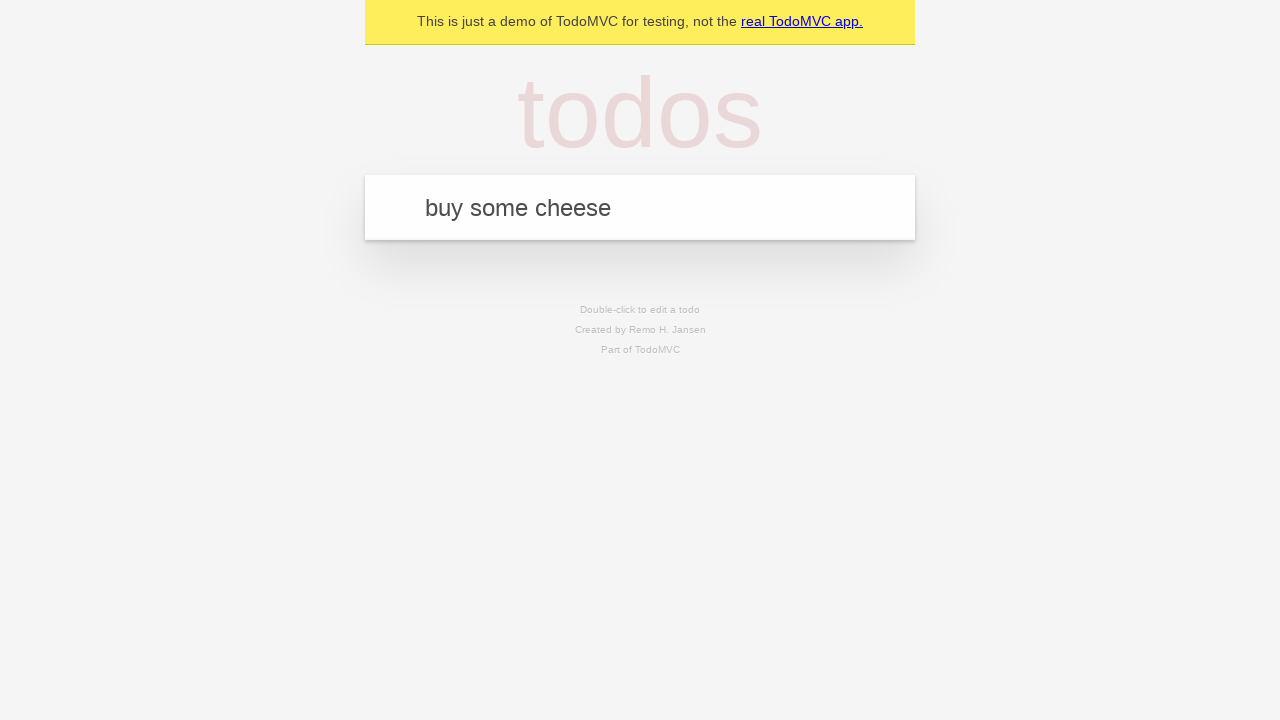

Pressed Enter to add first todo item on internal:attr=[placeholder="What needs to be done?"i]
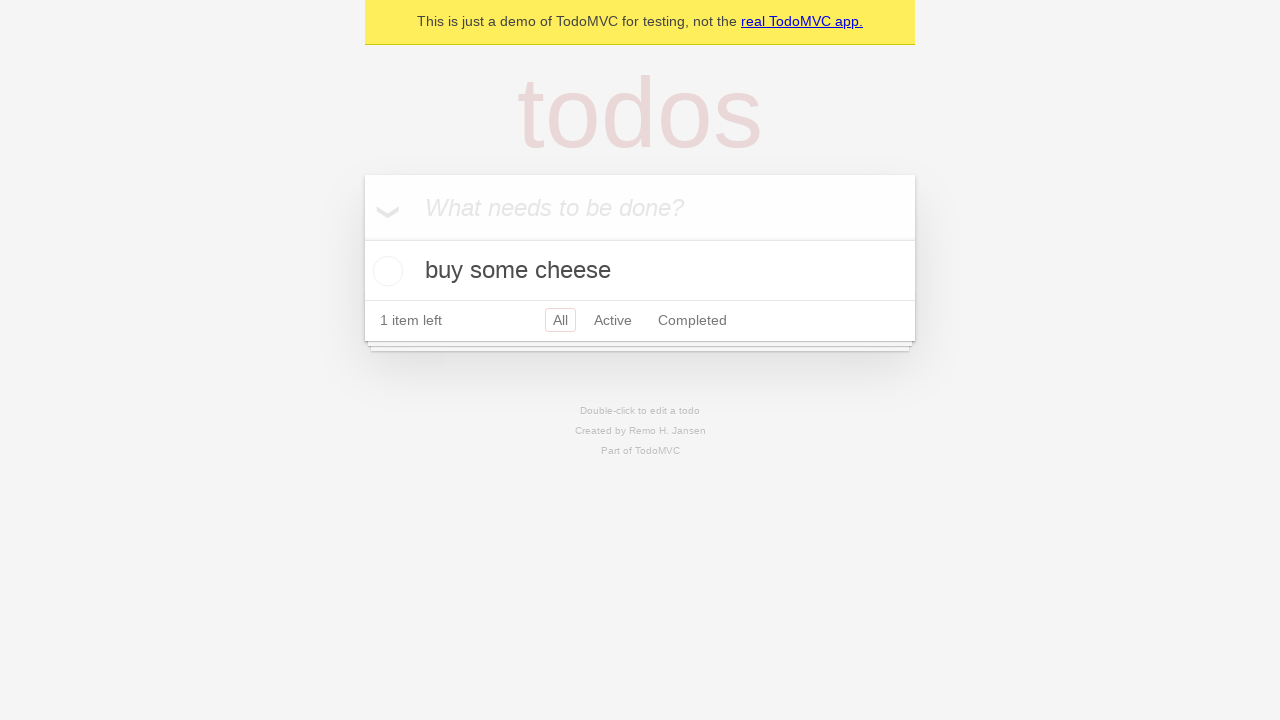

Filled todo input with 'feed the cat' on internal:attr=[placeholder="What needs to be done?"i]
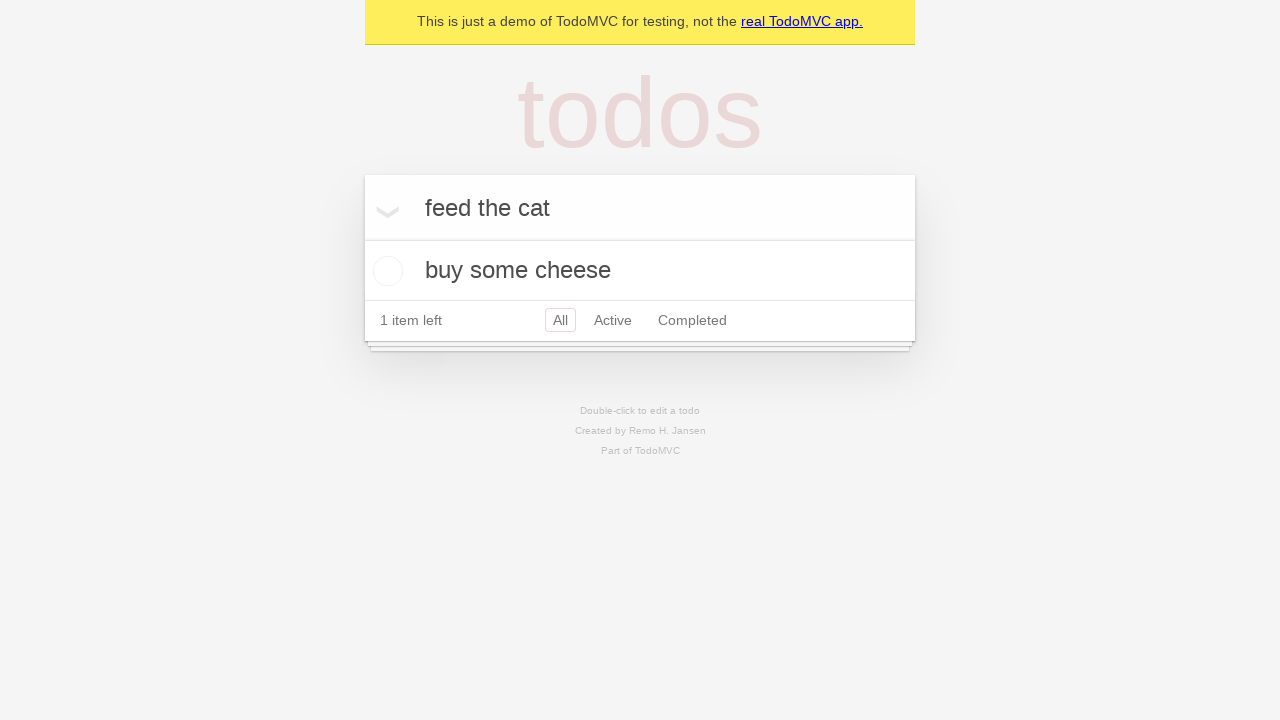

Pressed Enter to add second todo item on internal:attr=[placeholder="What needs to be done?"i]
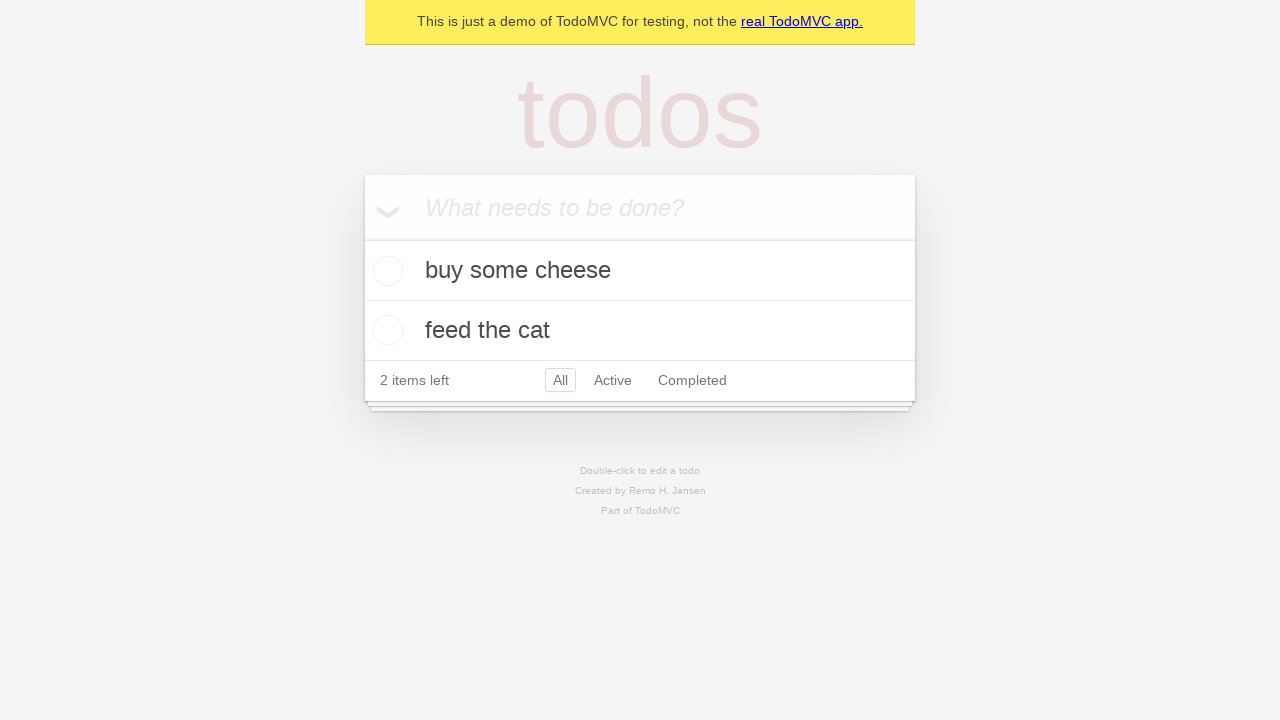

Filled todo input with 'book a doctors appointment' on internal:attr=[placeholder="What needs to be done?"i]
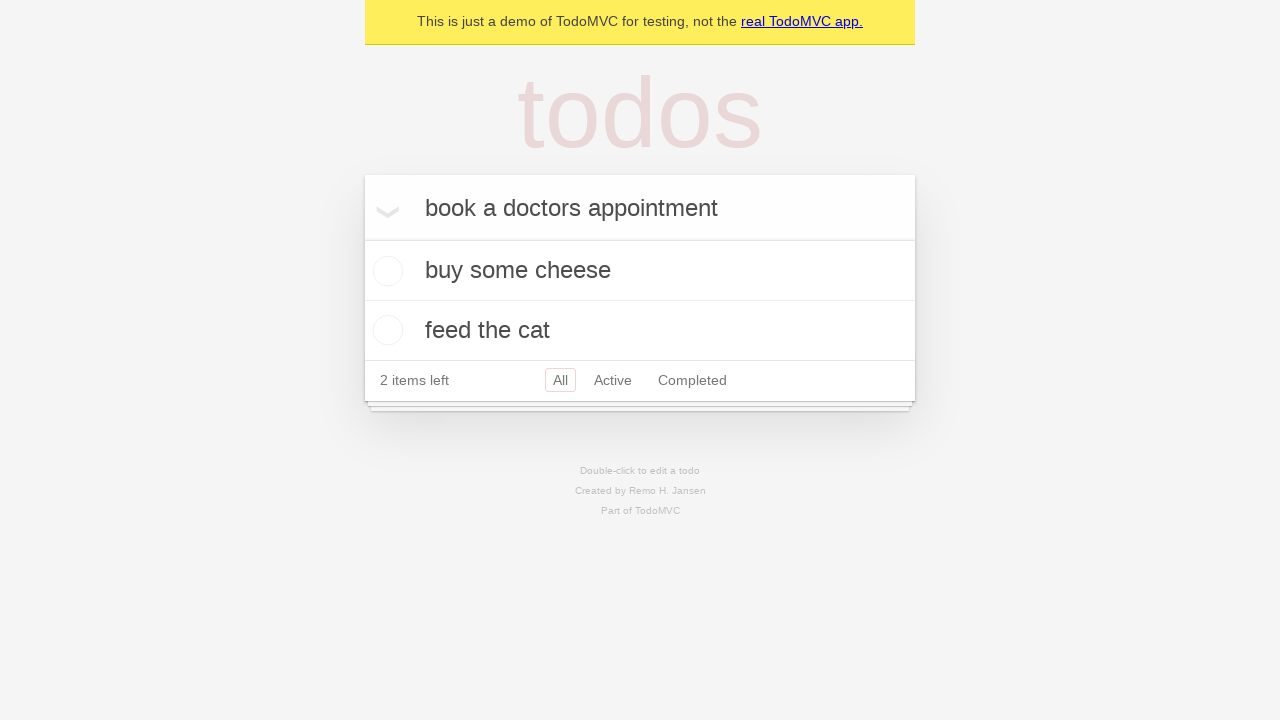

Pressed Enter to add third todo item on internal:attr=[placeholder="What needs to be done?"i]
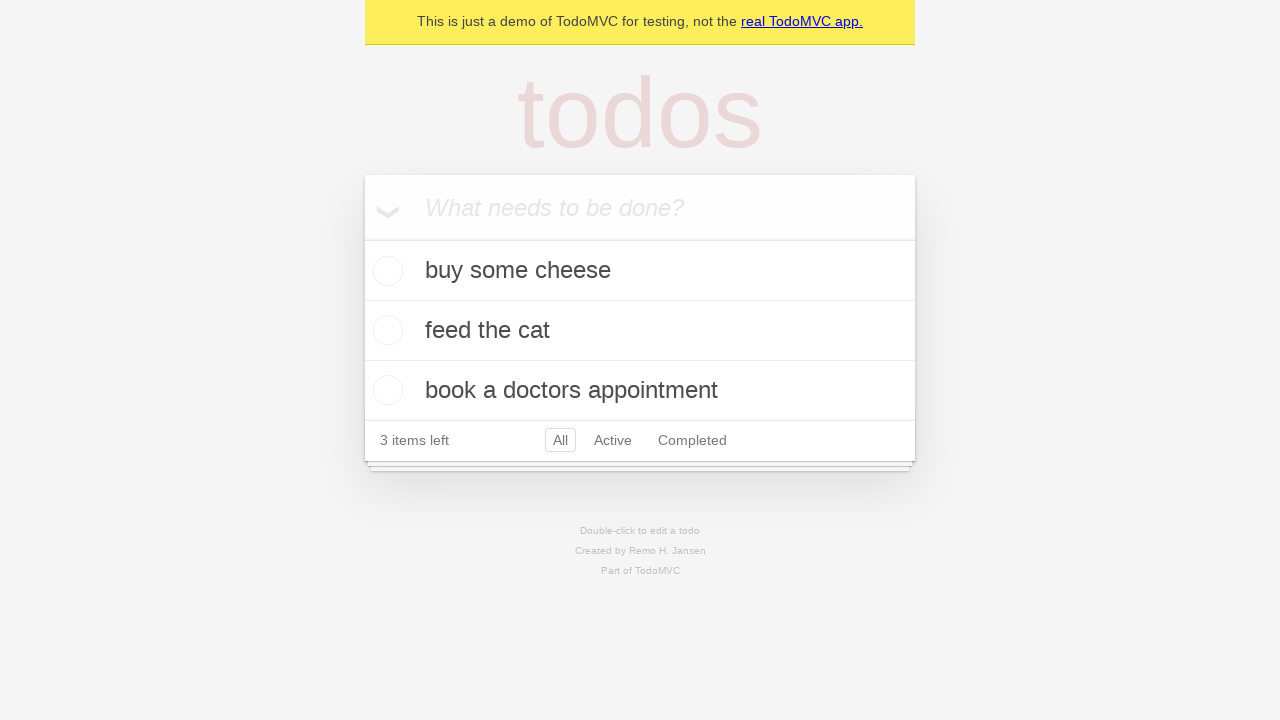

Verified all three items were added and counter displays '3 items left'
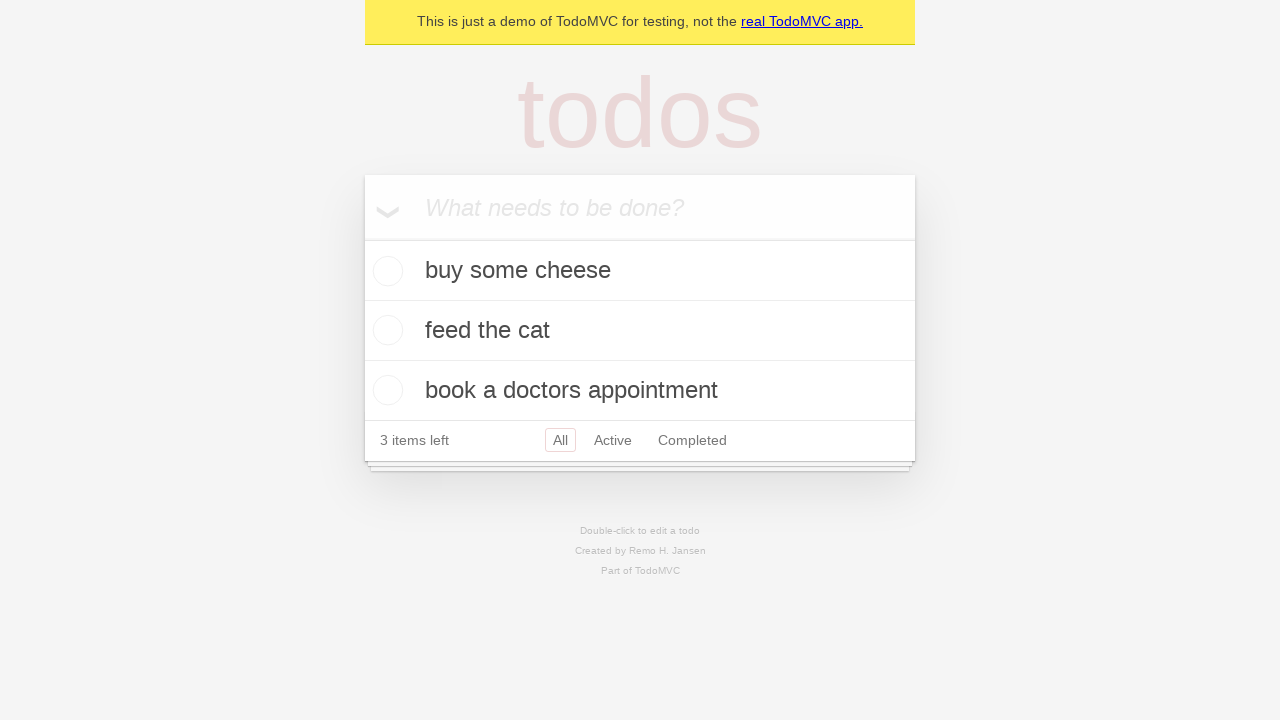

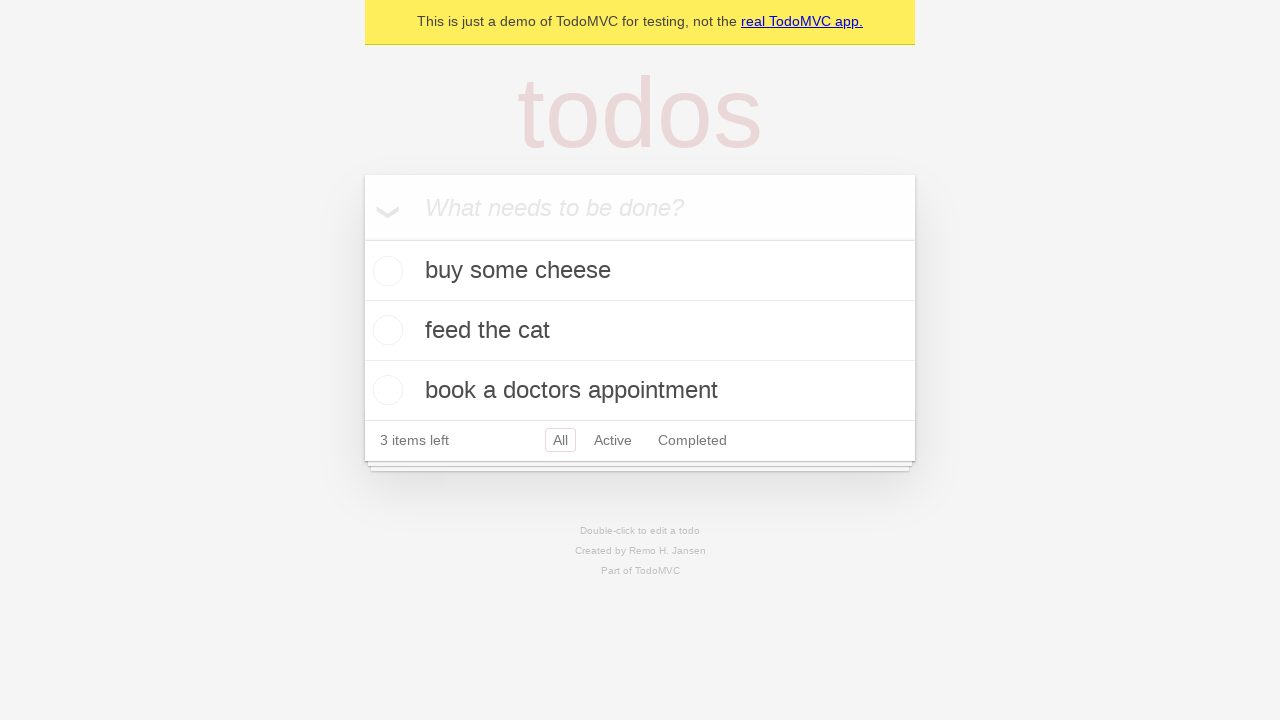